Tests mouse hover interaction on a menu item in the DemoQA menu page

Starting URL: https://demoqa.com/menu/

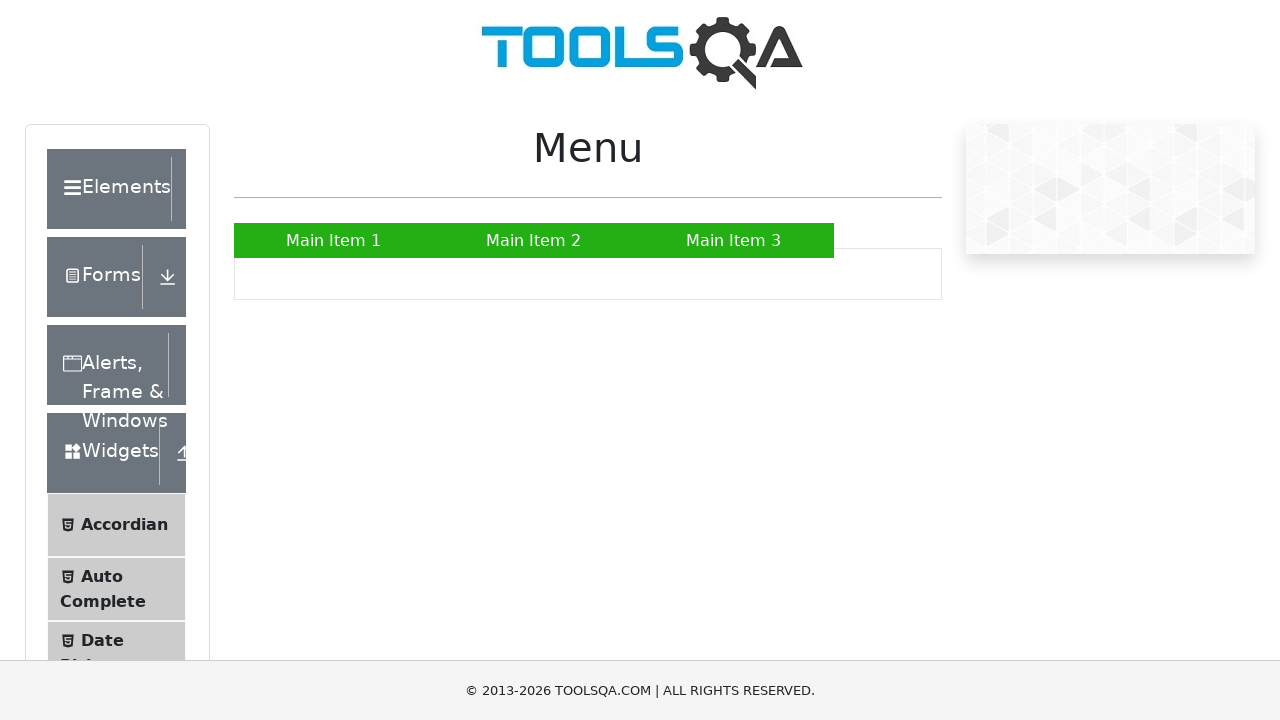

Waited for 'Main Item 1' menu item to be visible
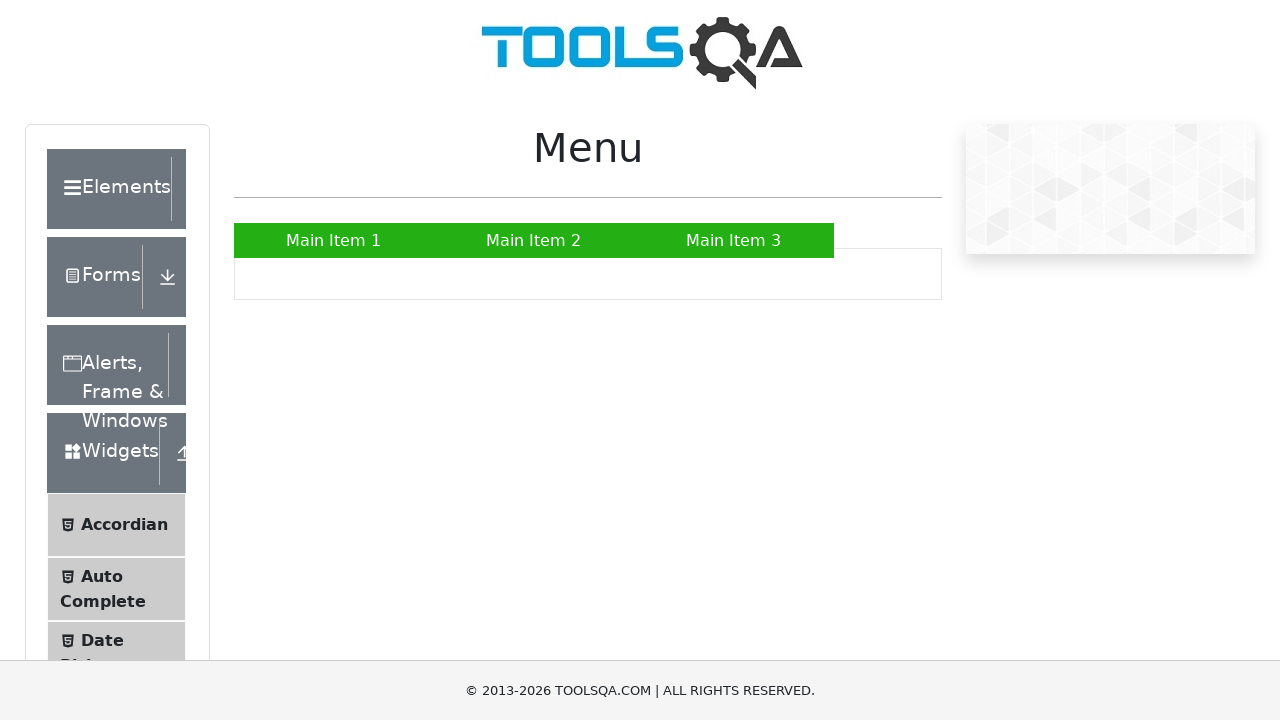

Hovered mouse over 'Main Item 1' menu item at (334, 240) on xpath=//*[@id='nav']//a[contains(text(),'Main Item 1')]
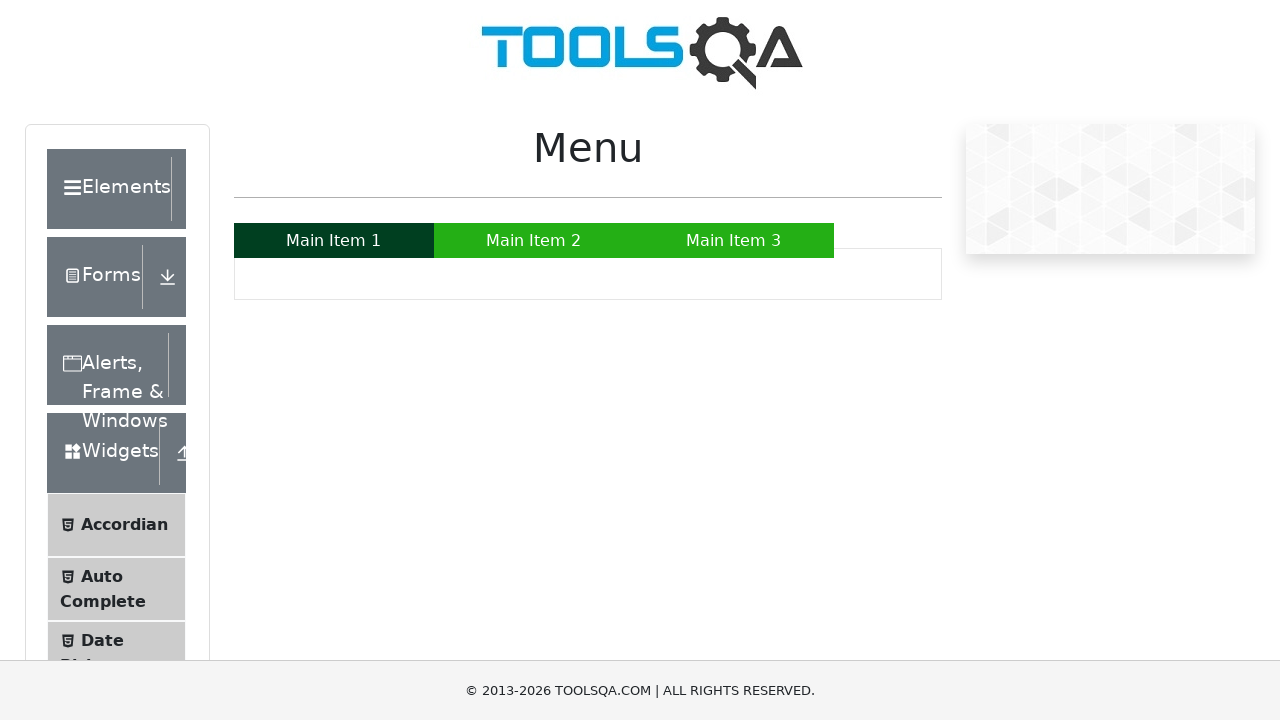

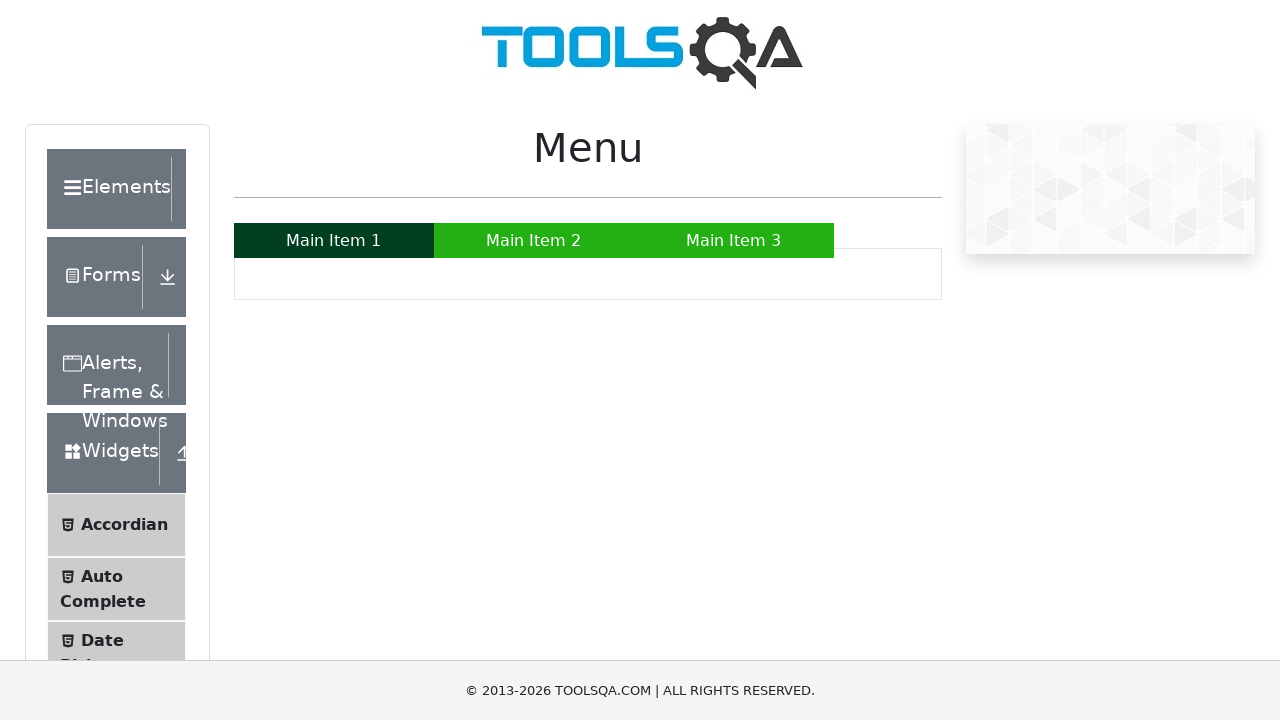